Tests age form validation by submitting only age without name to verify error message

Starting URL: https://kristinek.github.io/site/examples/age.html

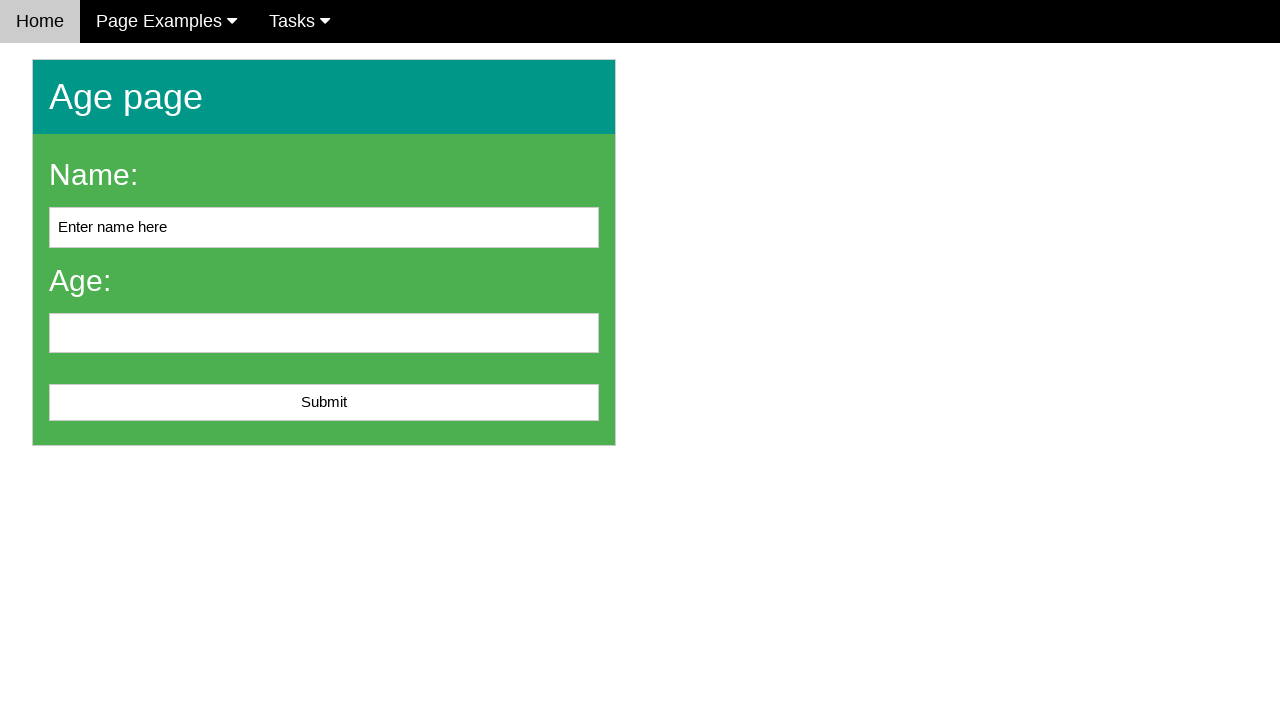

Filled age field with '16' on #age
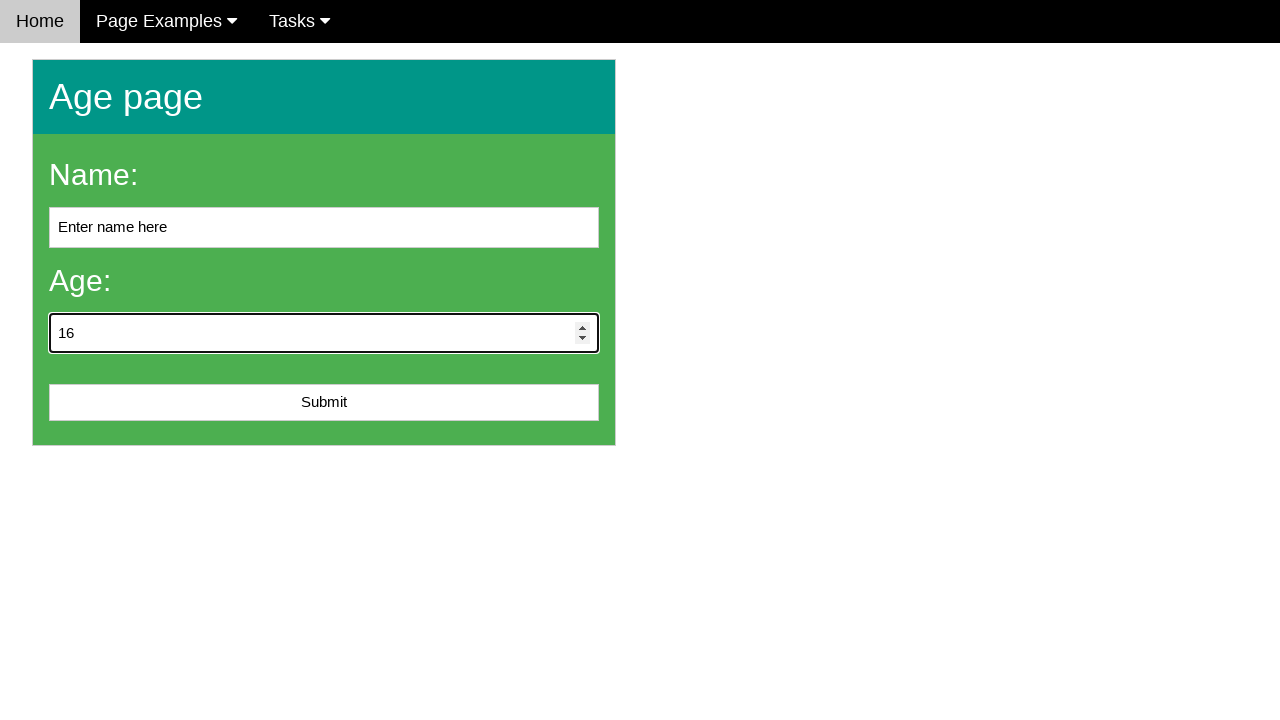

Clicked submit button at (324, 403) on #submit
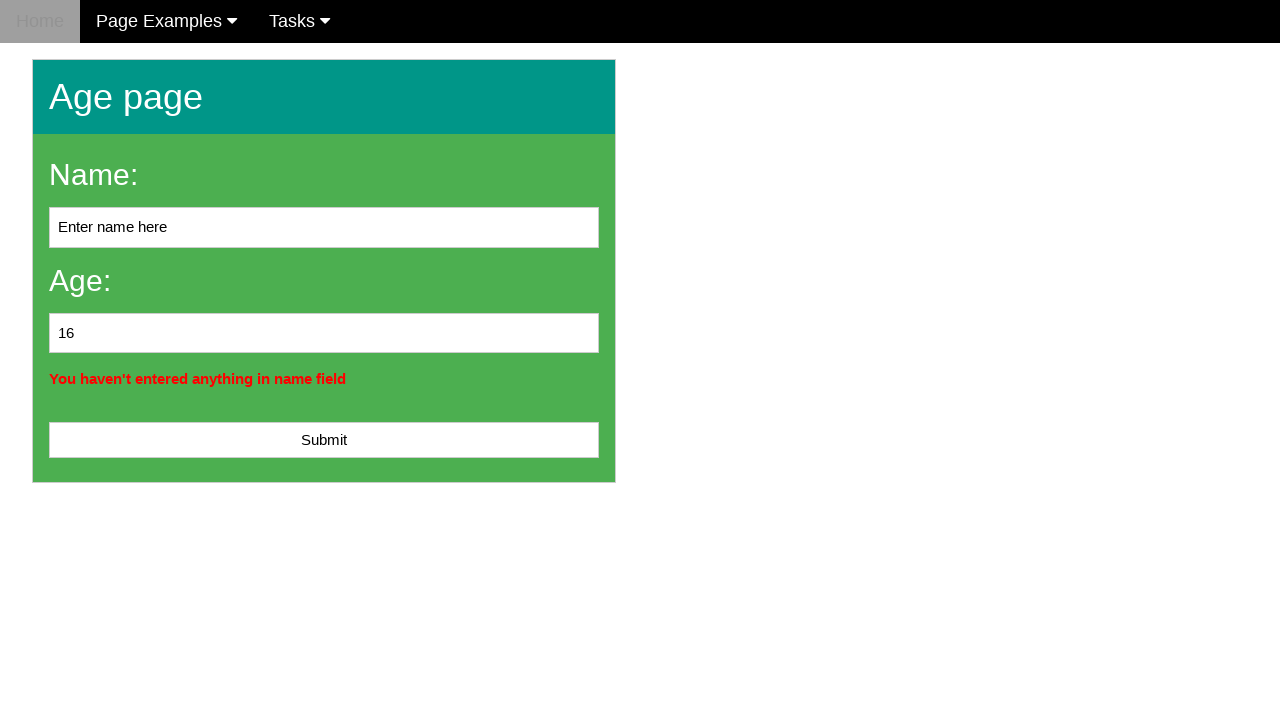

Error message appeared on screen
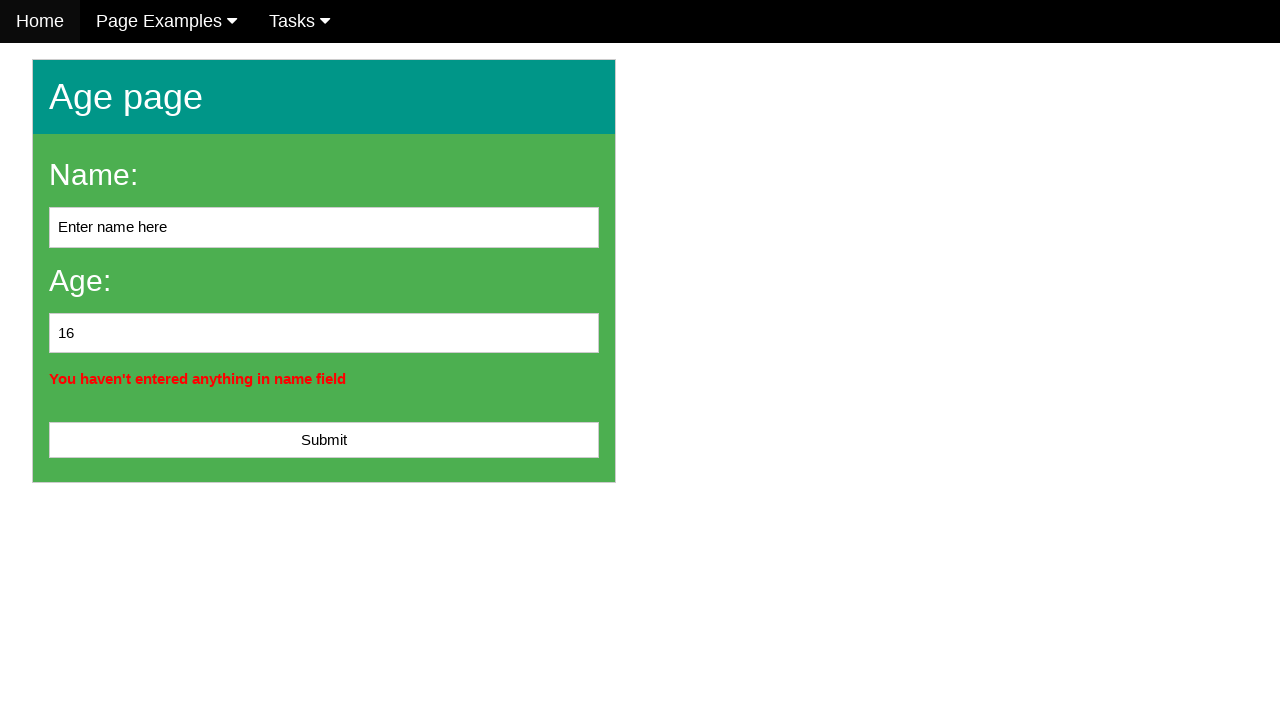

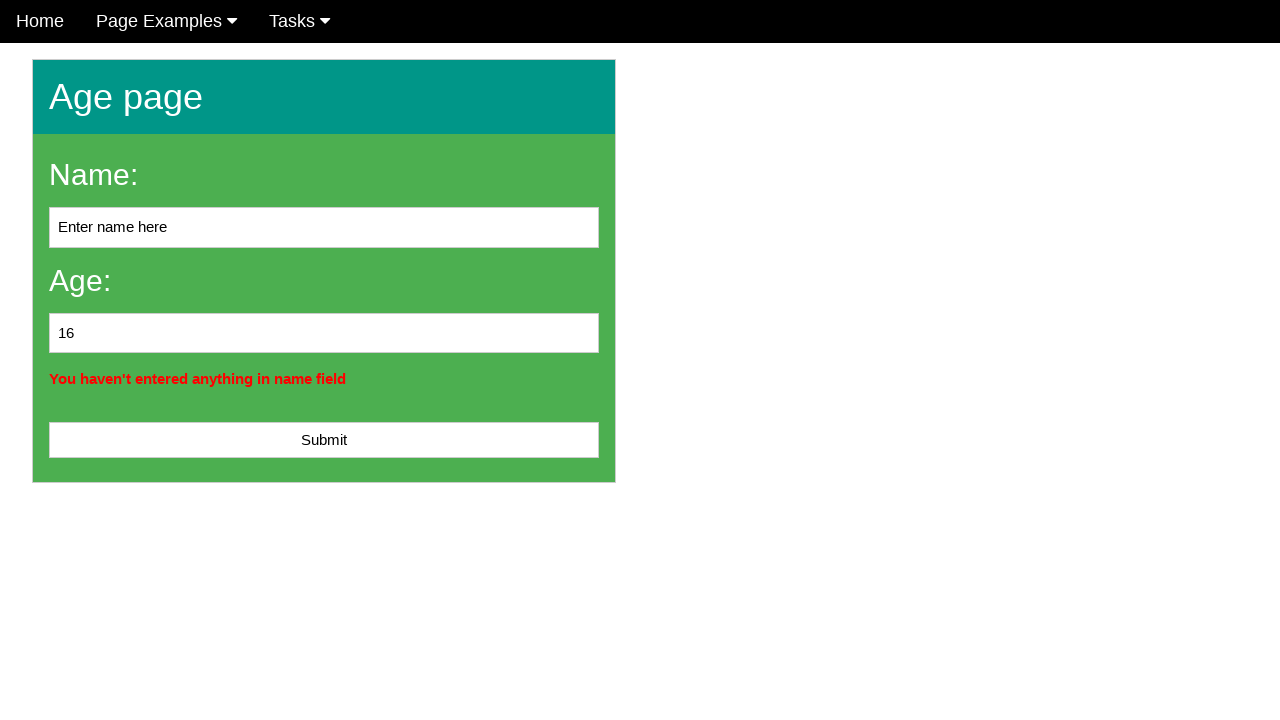